Tests that the Burkolat Centrum website loads correctly by verifying the custom logo element is present on the page.

Starting URL: http://www.burkolatcentrum.hu/

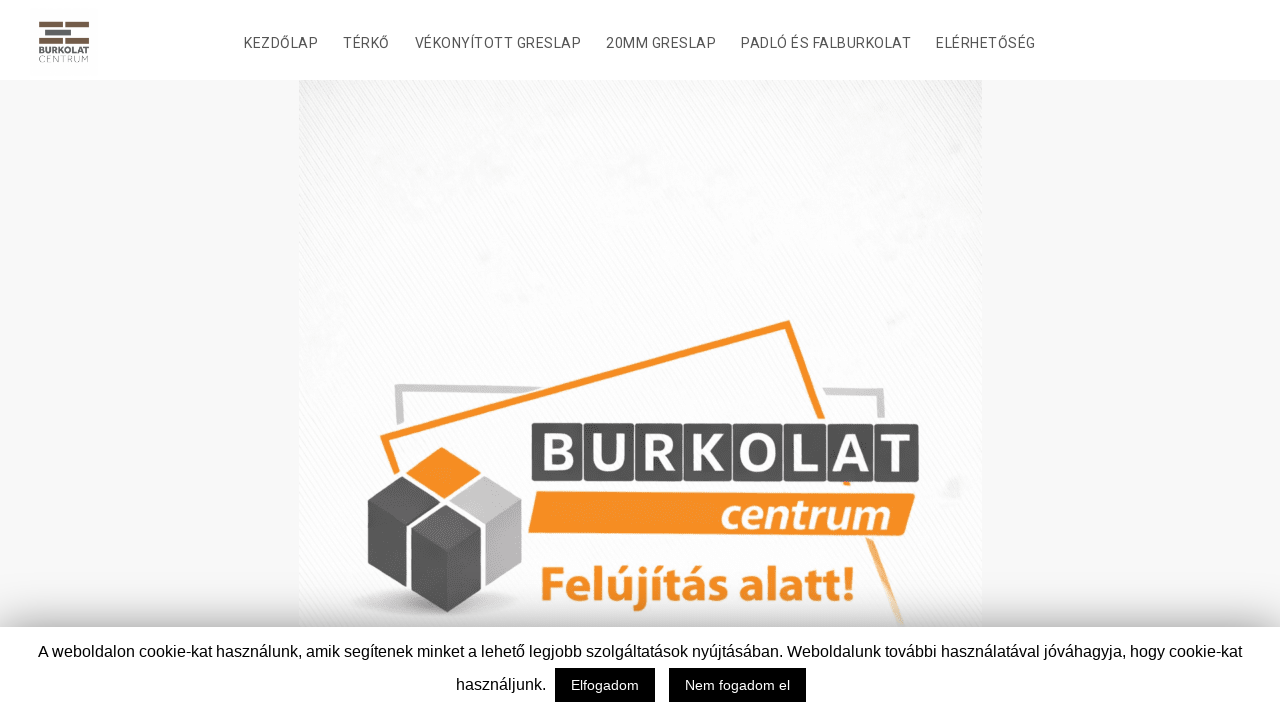

Set viewport size to 1423x990
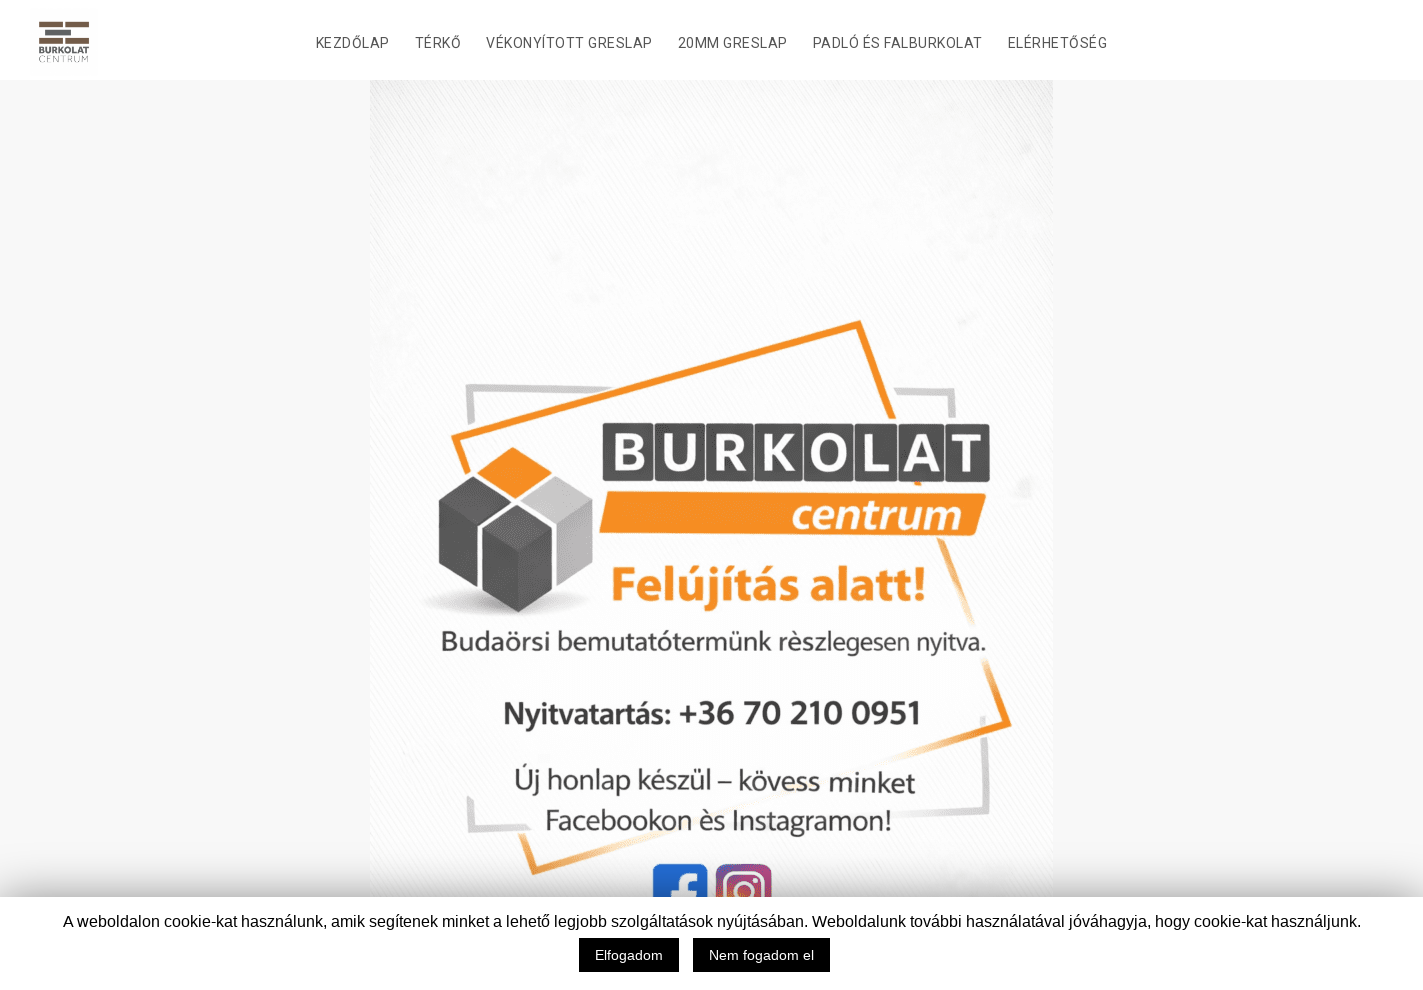

Located custom logo element
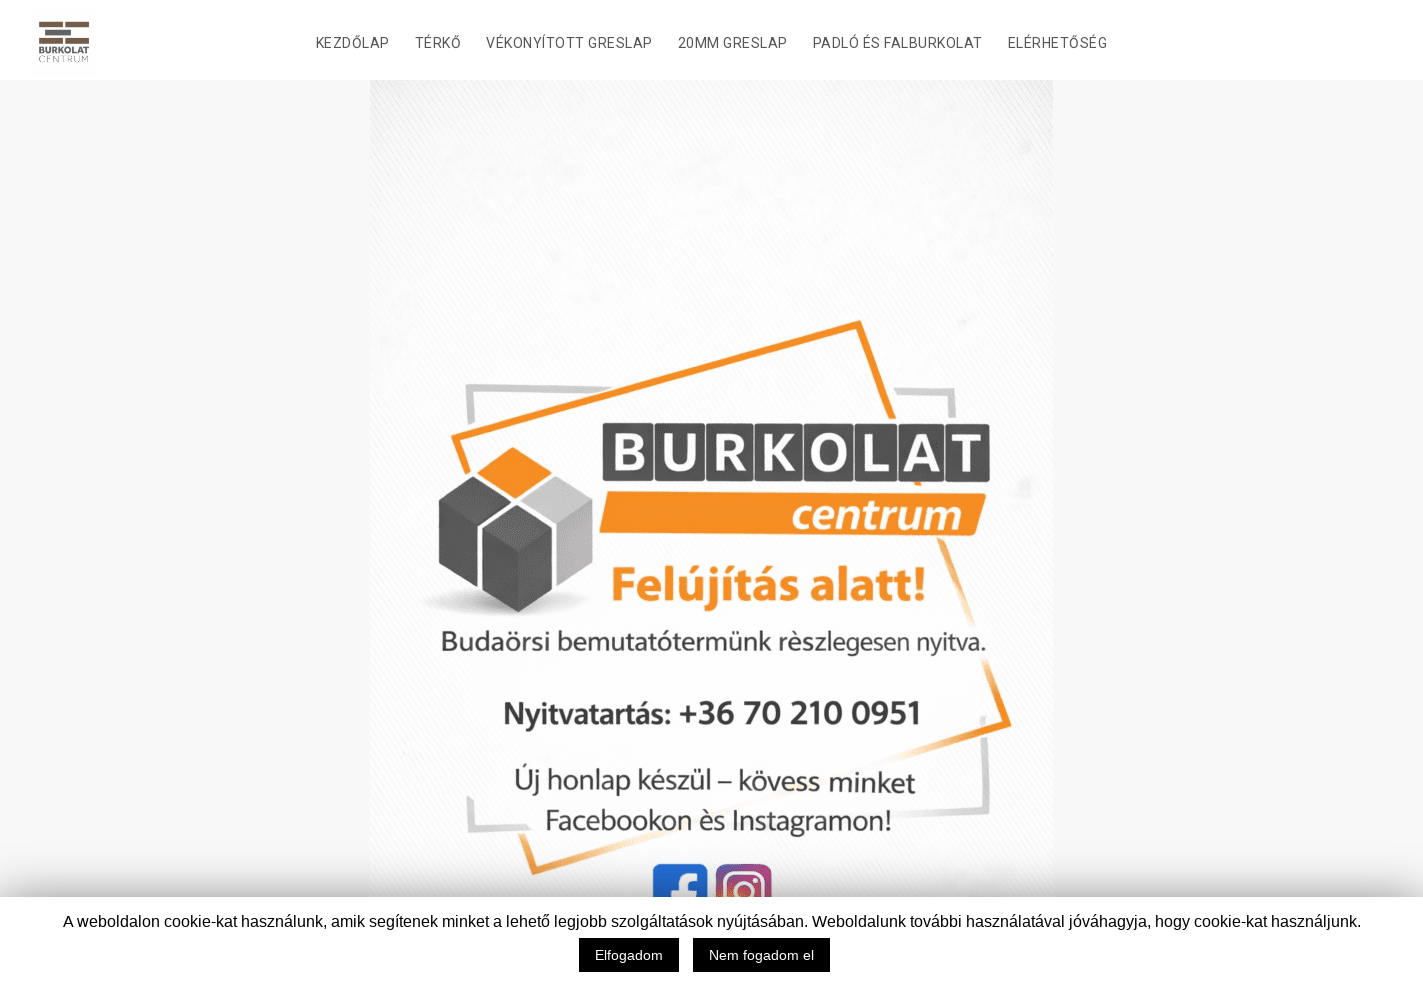

Verified custom logo element is present on Burkolat Centrum website
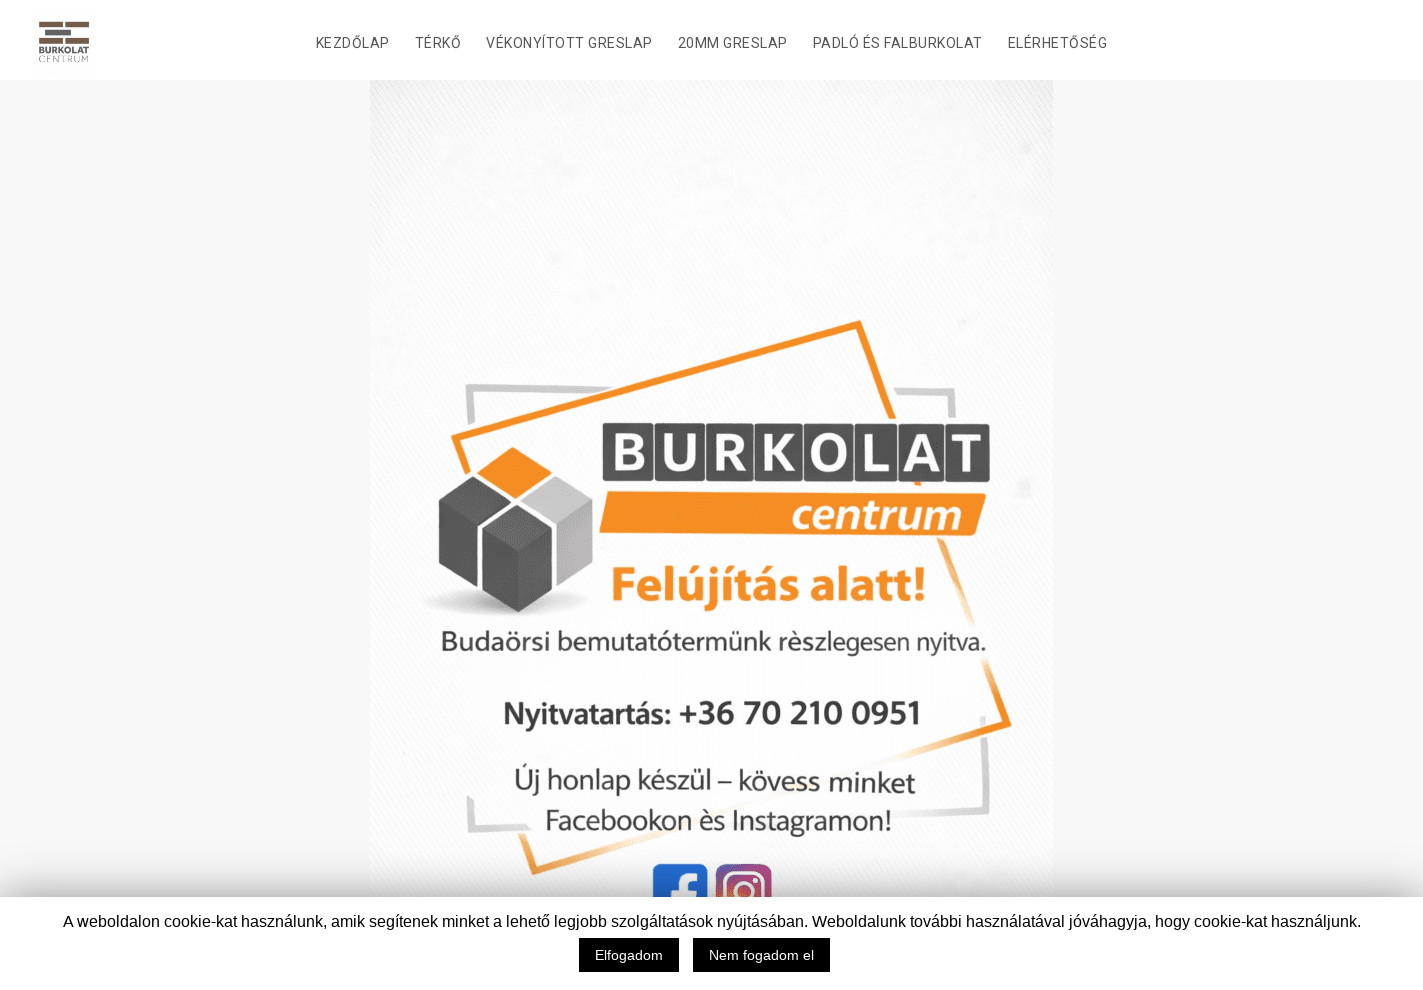

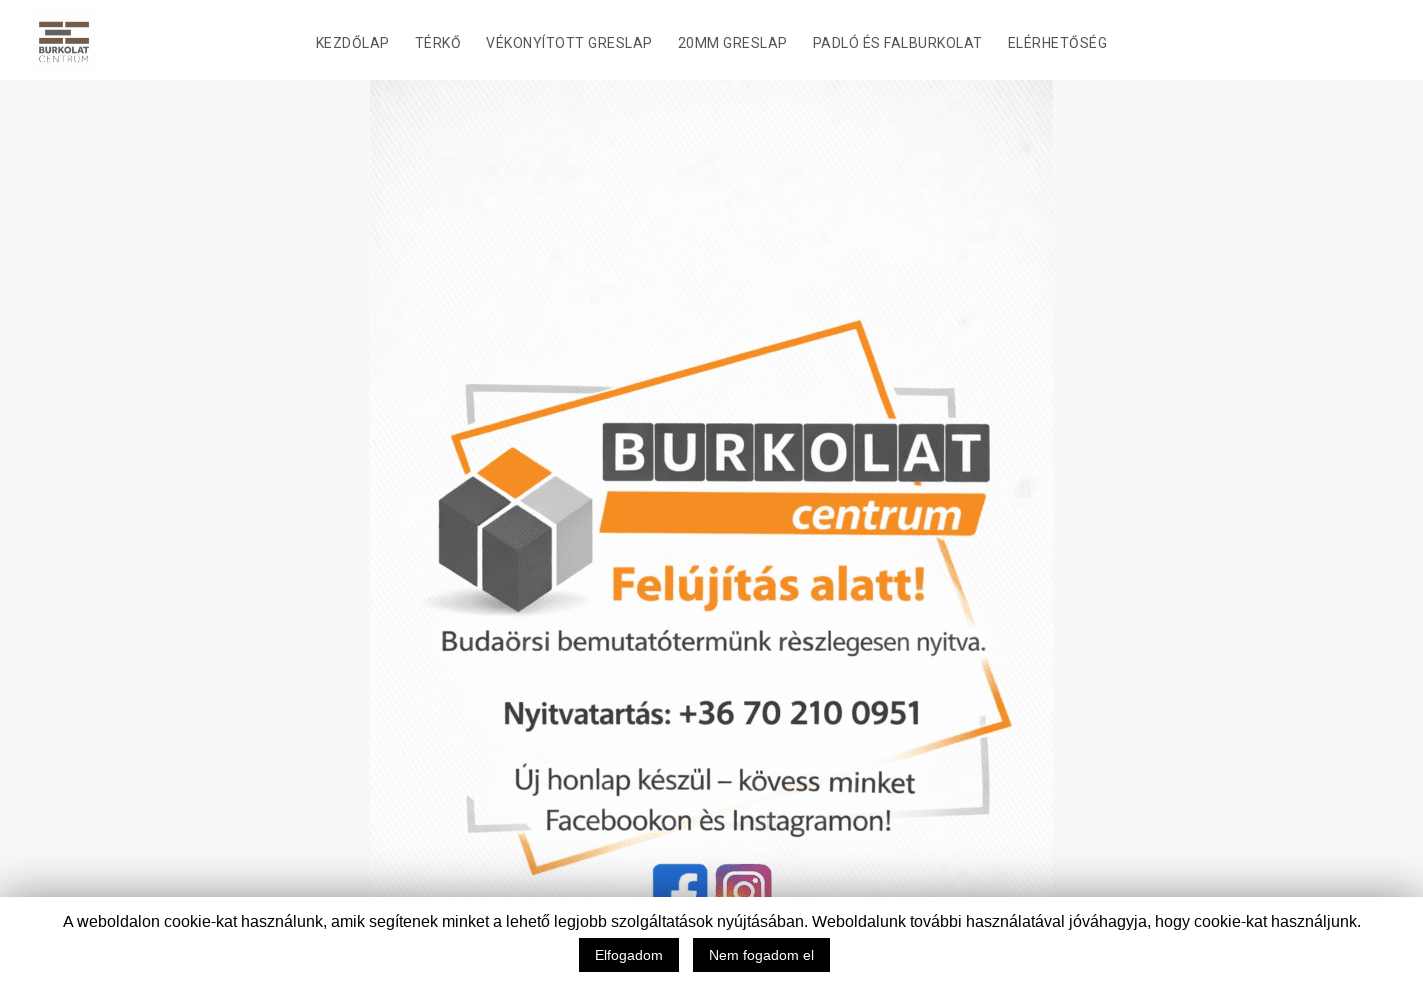